Tests customer logout functionality

Starting URL: https://www.globalsqa.com/angularJs-protractor/BankingProject/#/login

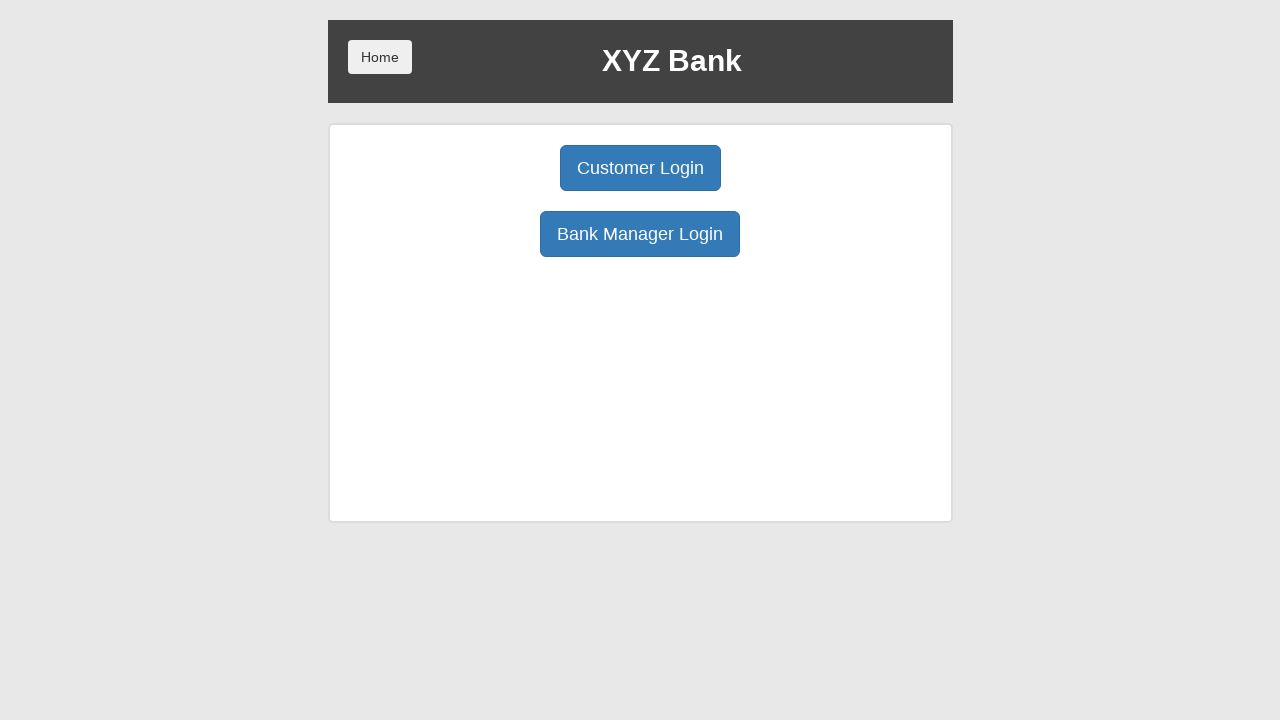

Clicked customer login button at (640, 168) on button[ng-click='customer()']
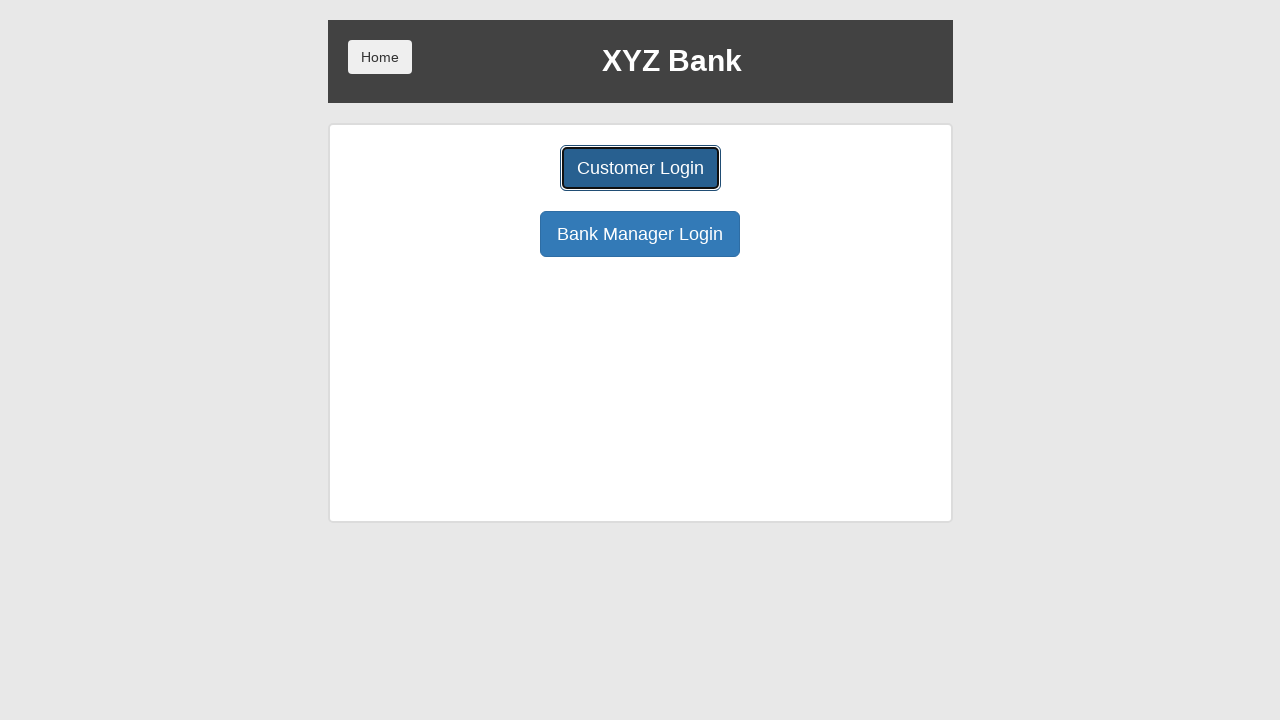

Selected customer 'Albus Dumbledore' from dropdown on #userSelect
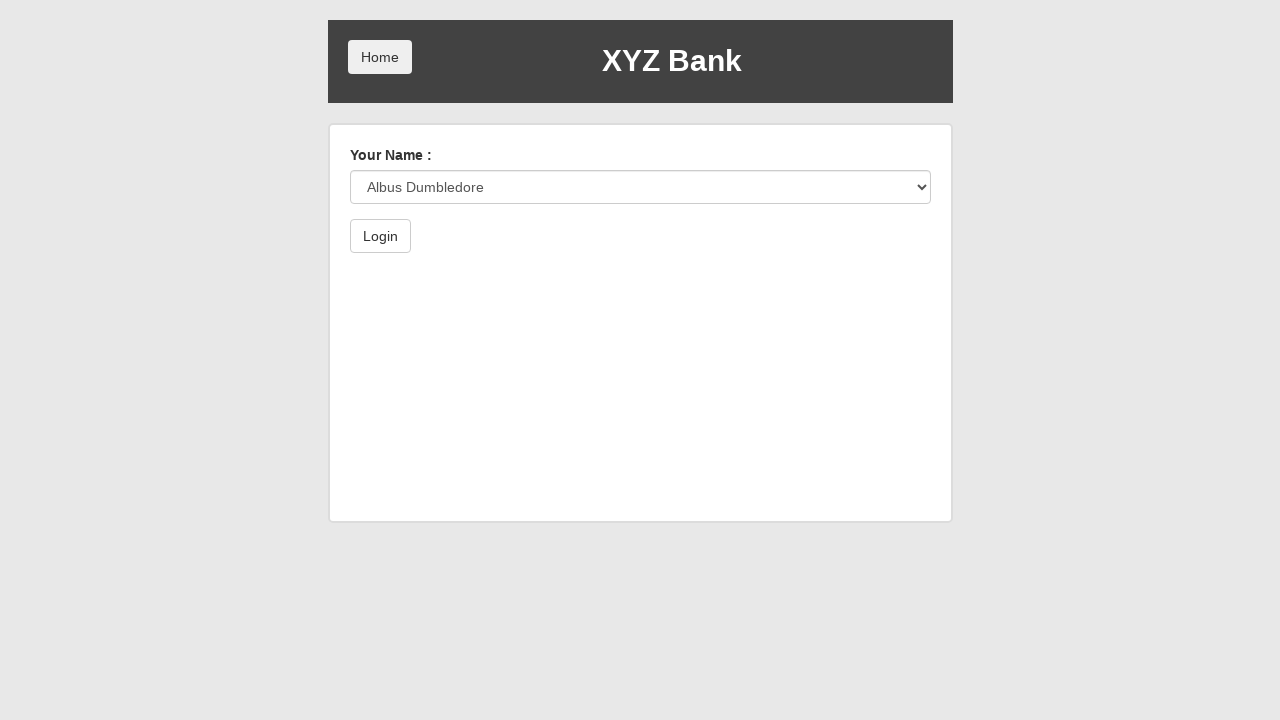

Clicked login button to authenticate at (380, 236) on body>div>div>div.ng-scope>div>form>button
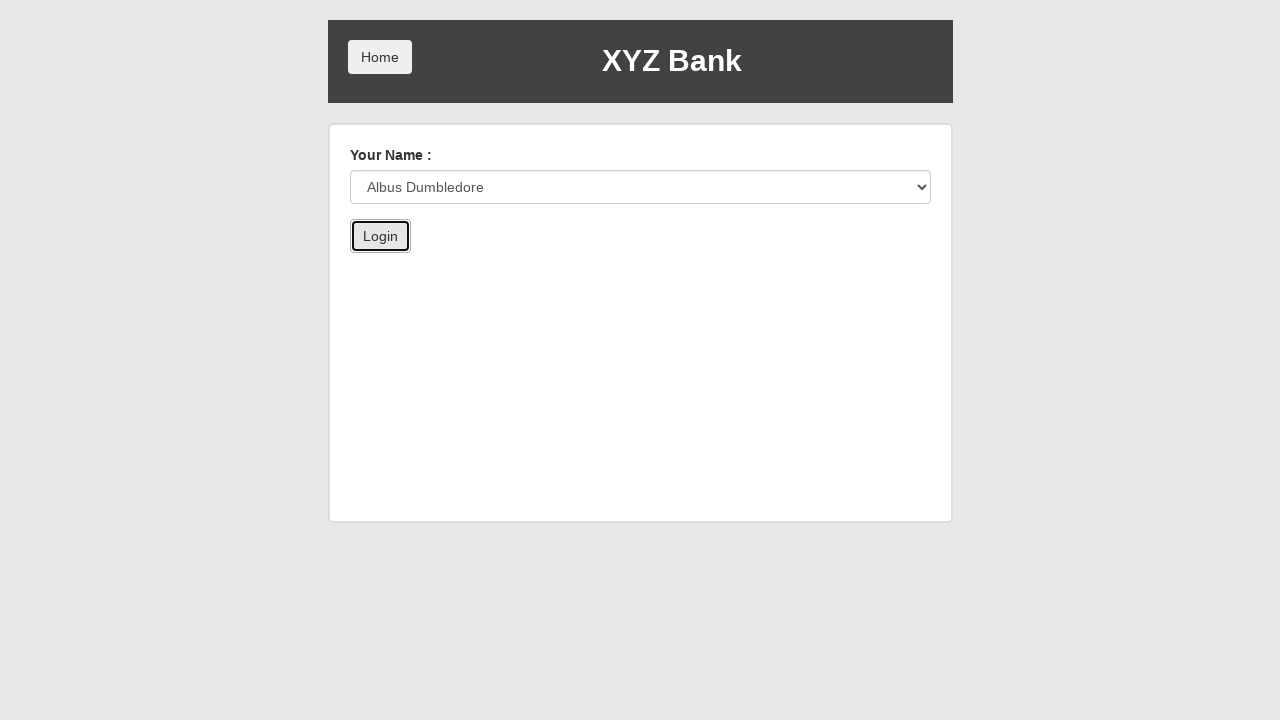

Clicked logout button to end session at (898, 57) on body > div > div > div.box.mainhdr > button.btn.logout
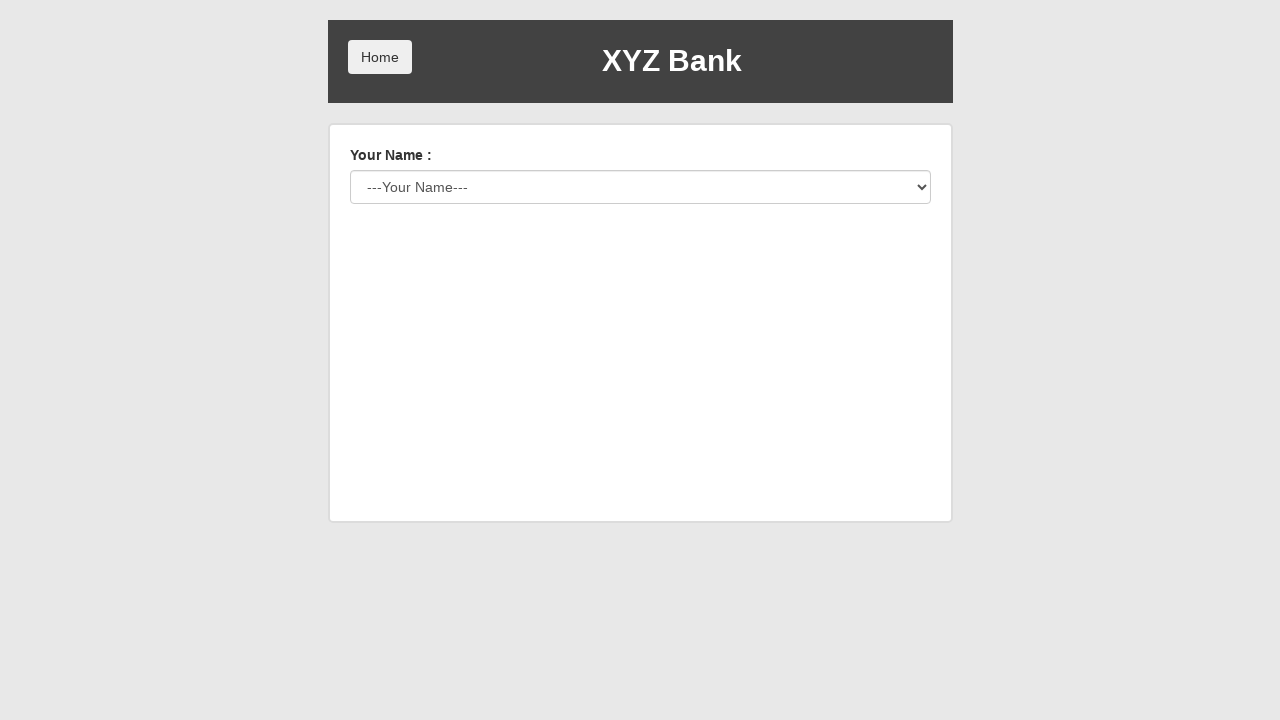

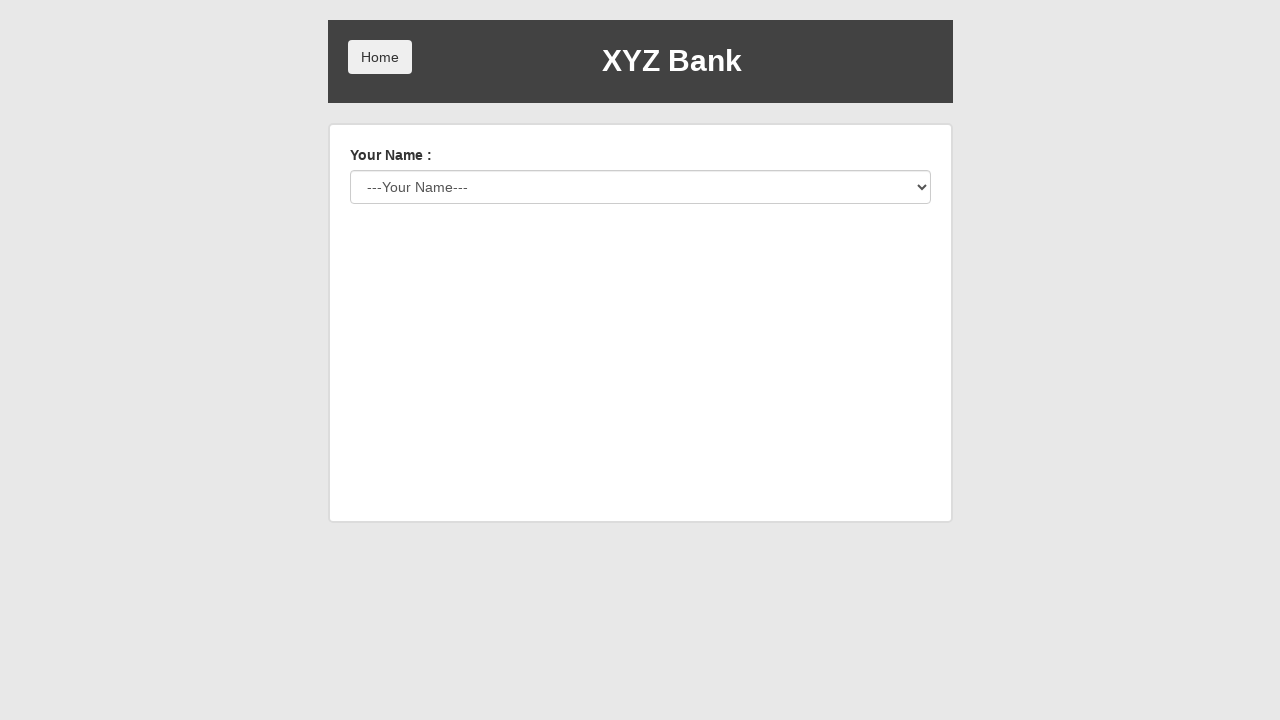